Tests that an unsaved change to an employee's name doesn't persist when navigating away to another employee and back, verifying the original name is restored.

Starting URL: https://devmountain-qa.github.io/employee-manager/1.2_Version/index.html

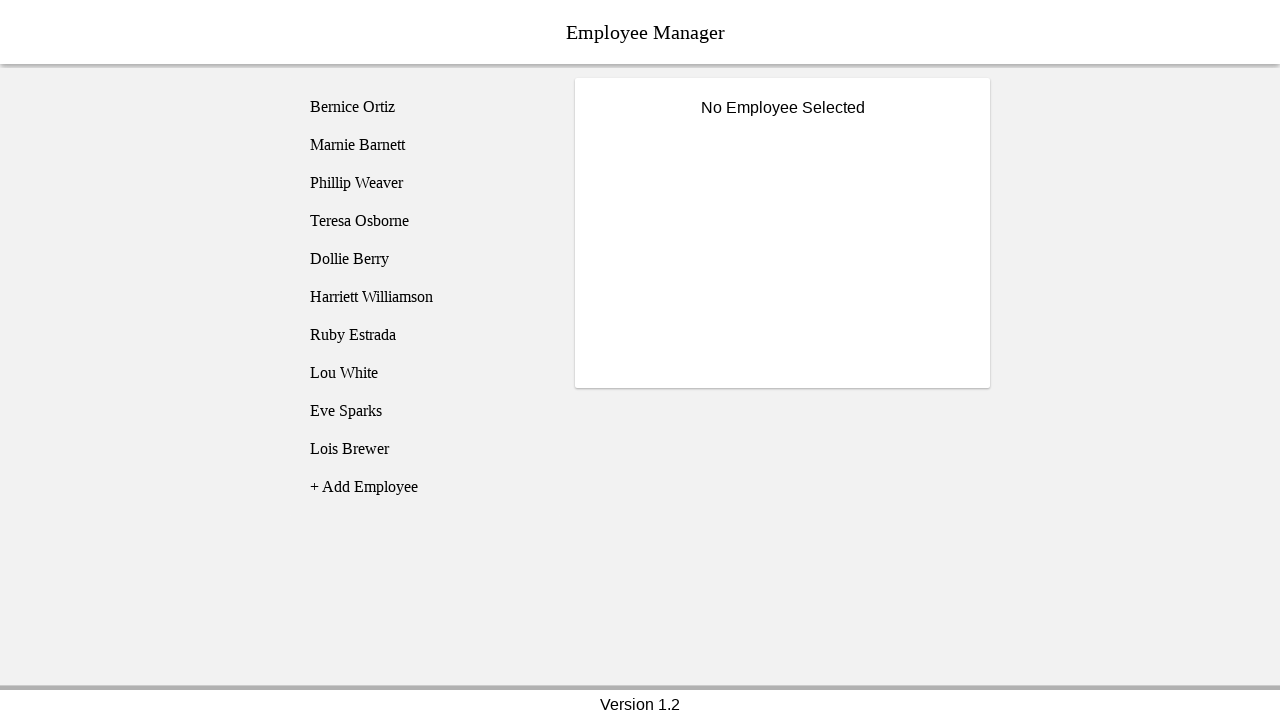

Clicked on employee1 (Bernice Ortiz) at (425, 107) on [name='employee1']
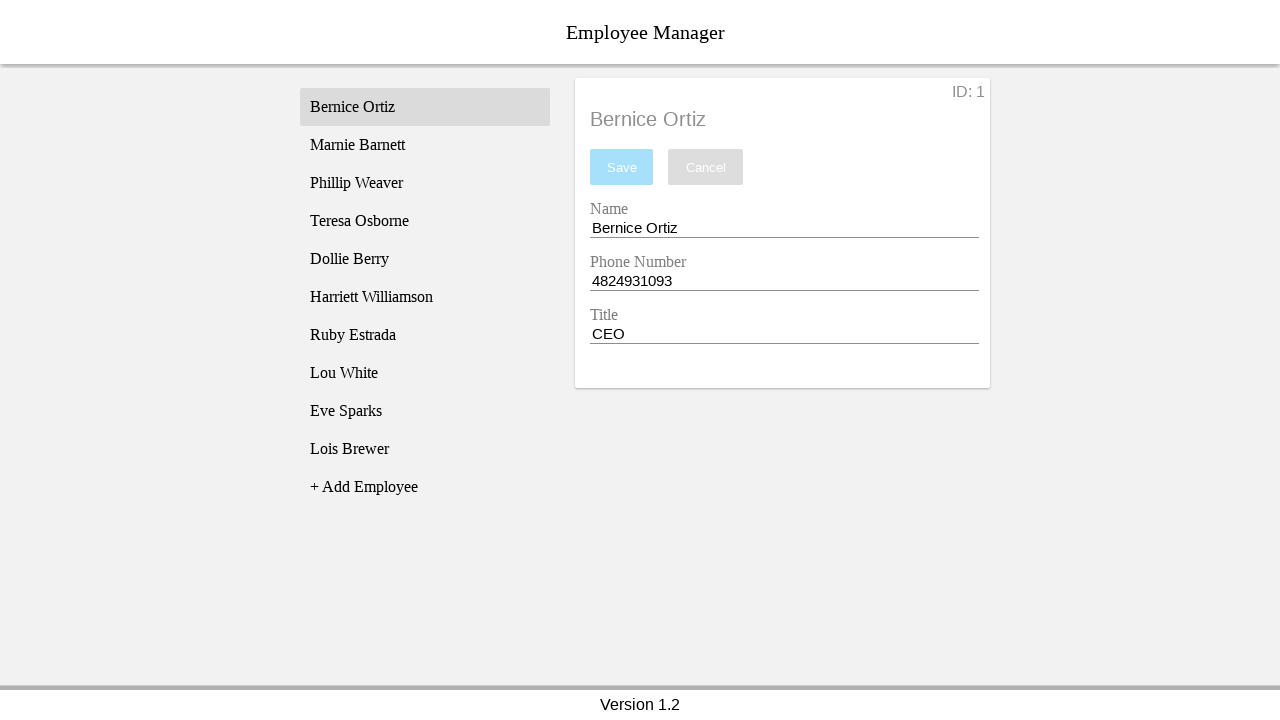

Name entry field became visible
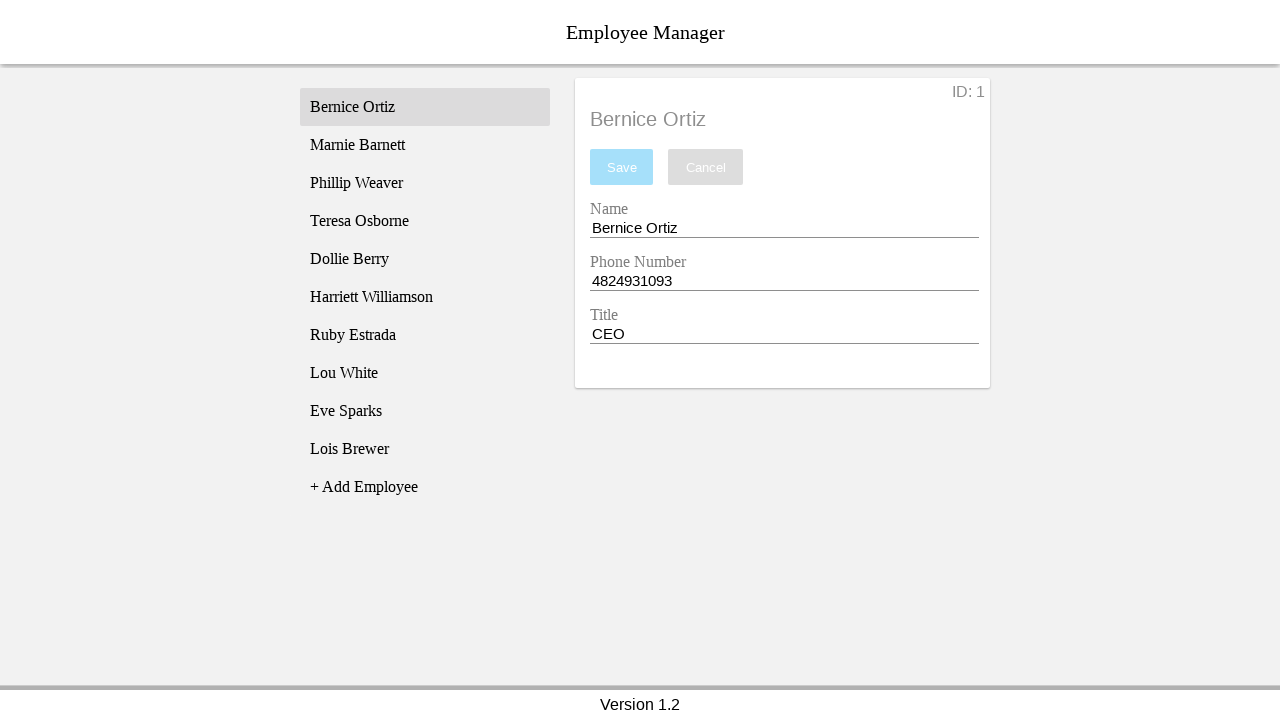

Filled name field with 'Test Name' (unsaved change) on [name='nameEntry']
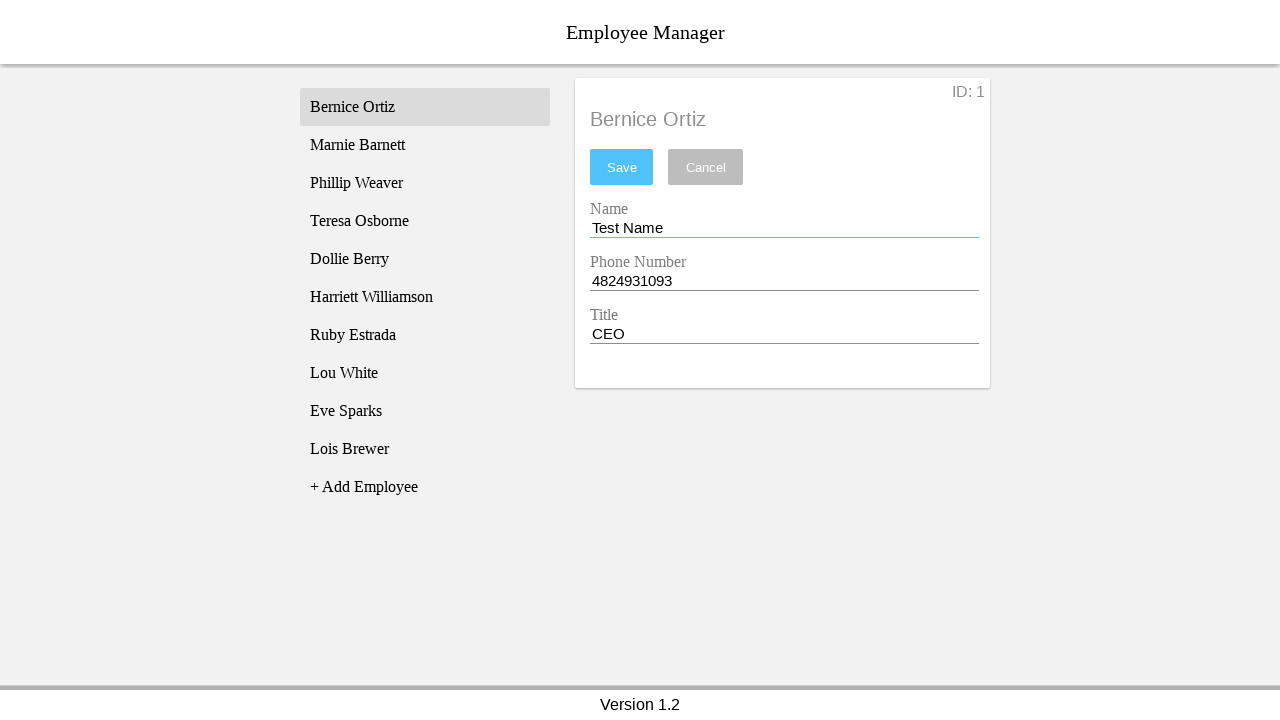

Navigated away to employee2 (Marnie Barnett) without saving at (425, 145) on [name='employee2']
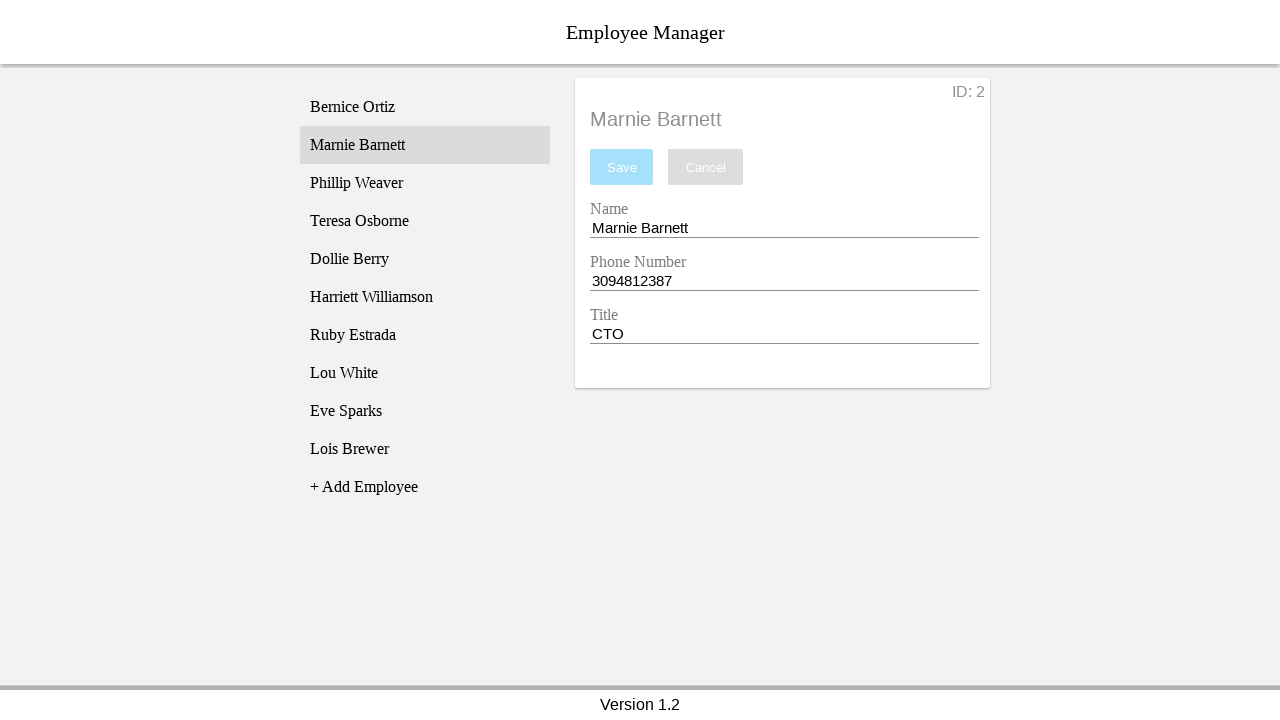

Clicked back on employee1 (Bernice Ortiz) at (425, 107) on [name='employee1']
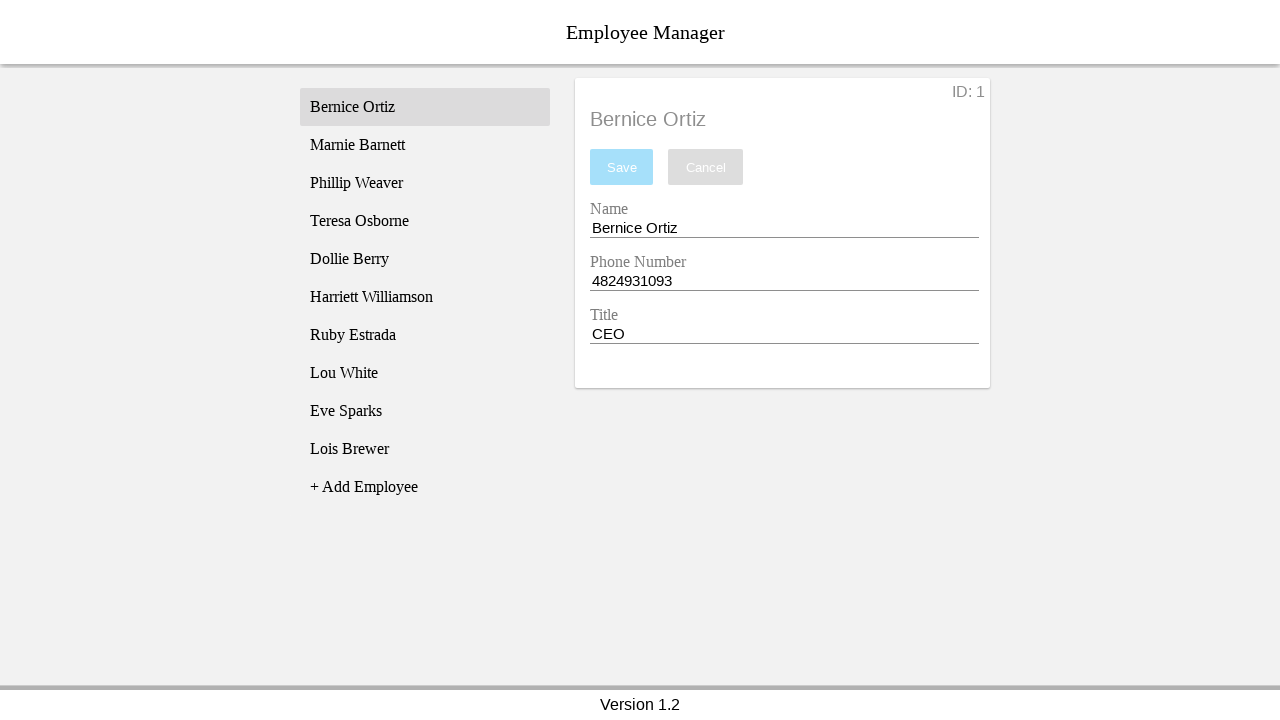

Verified employee title shows 'Bernice'
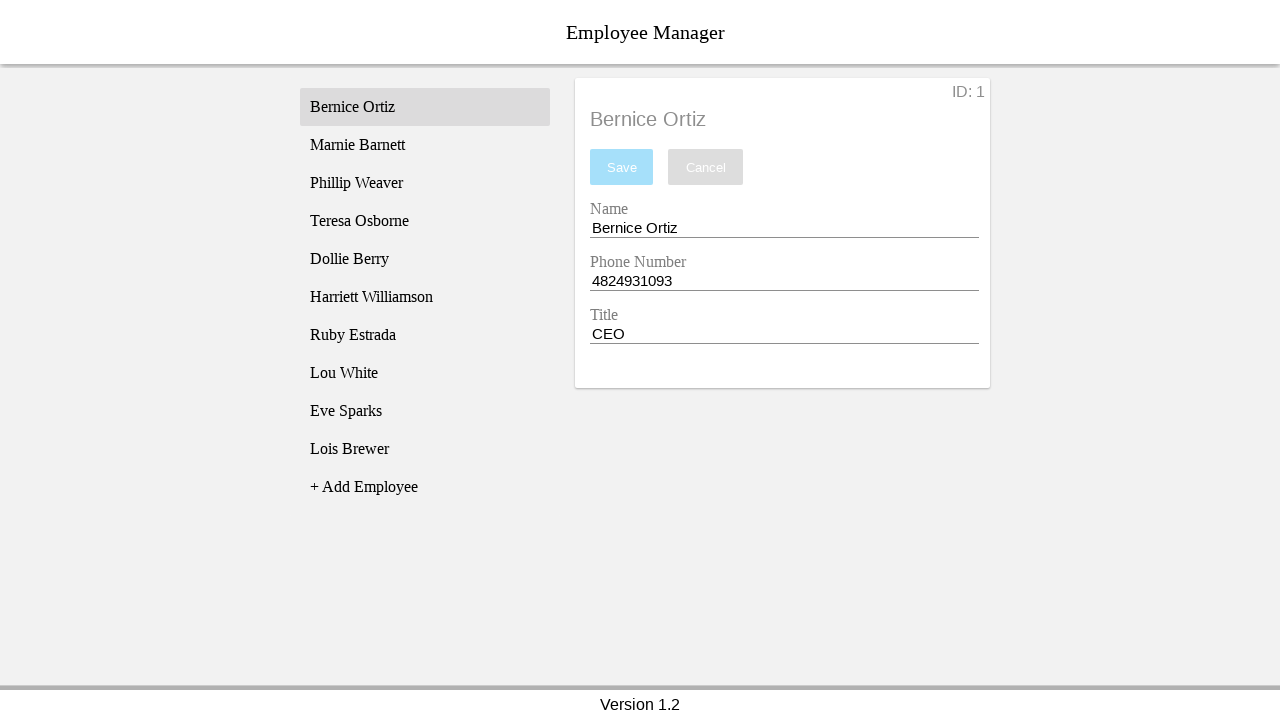

Retrieved name input value from nameEntry field
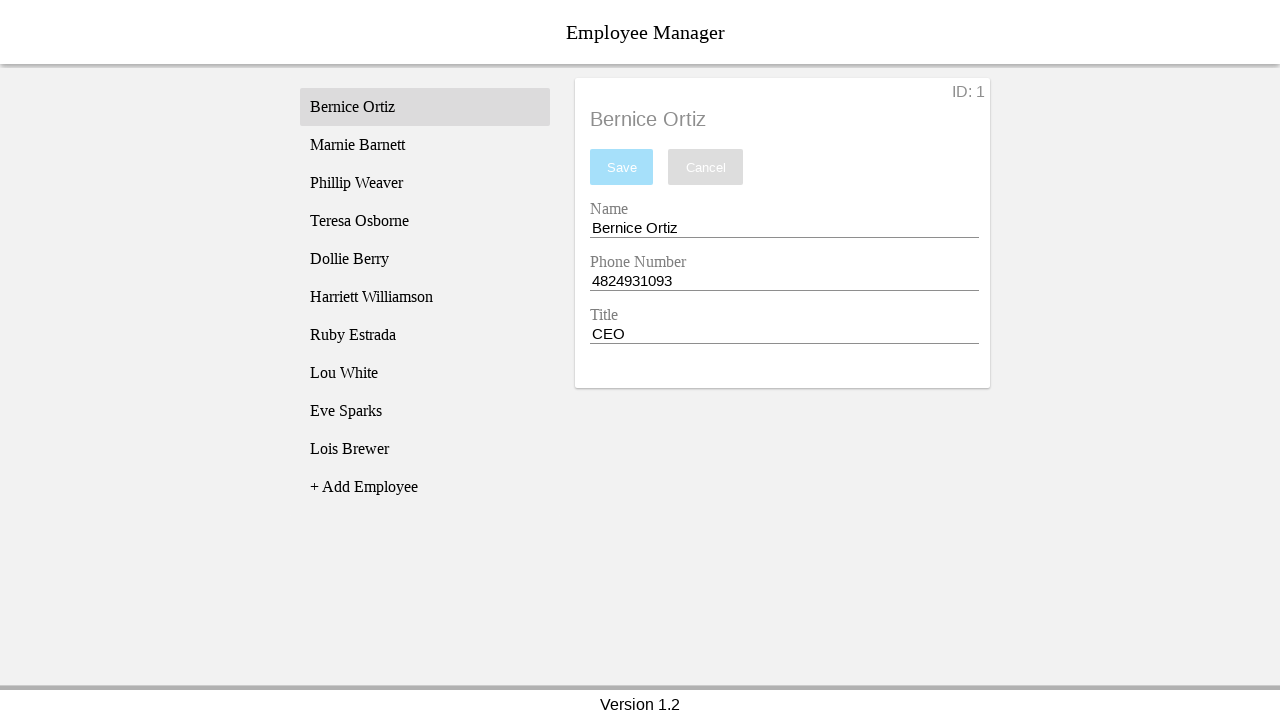

Asserted that 'Bernice' is in the name value - original name restored
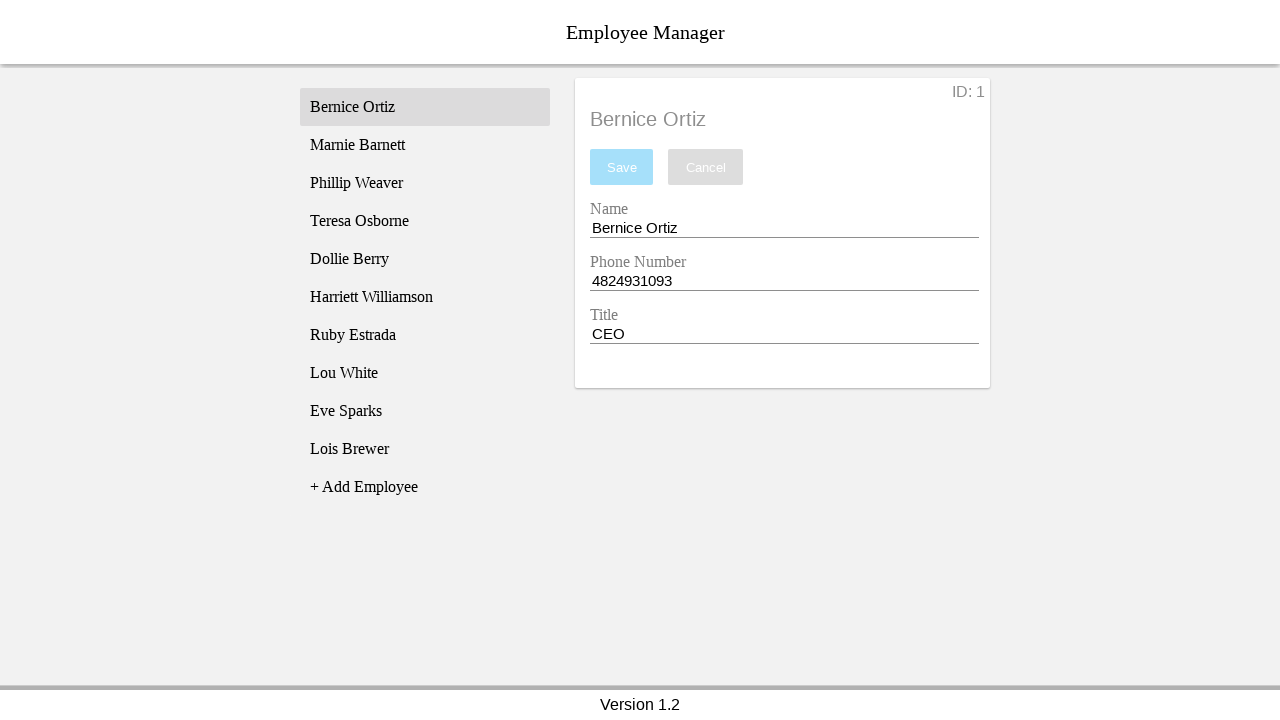

Asserted that 'Marnie' is not in the name value - unsaved change was not persisted
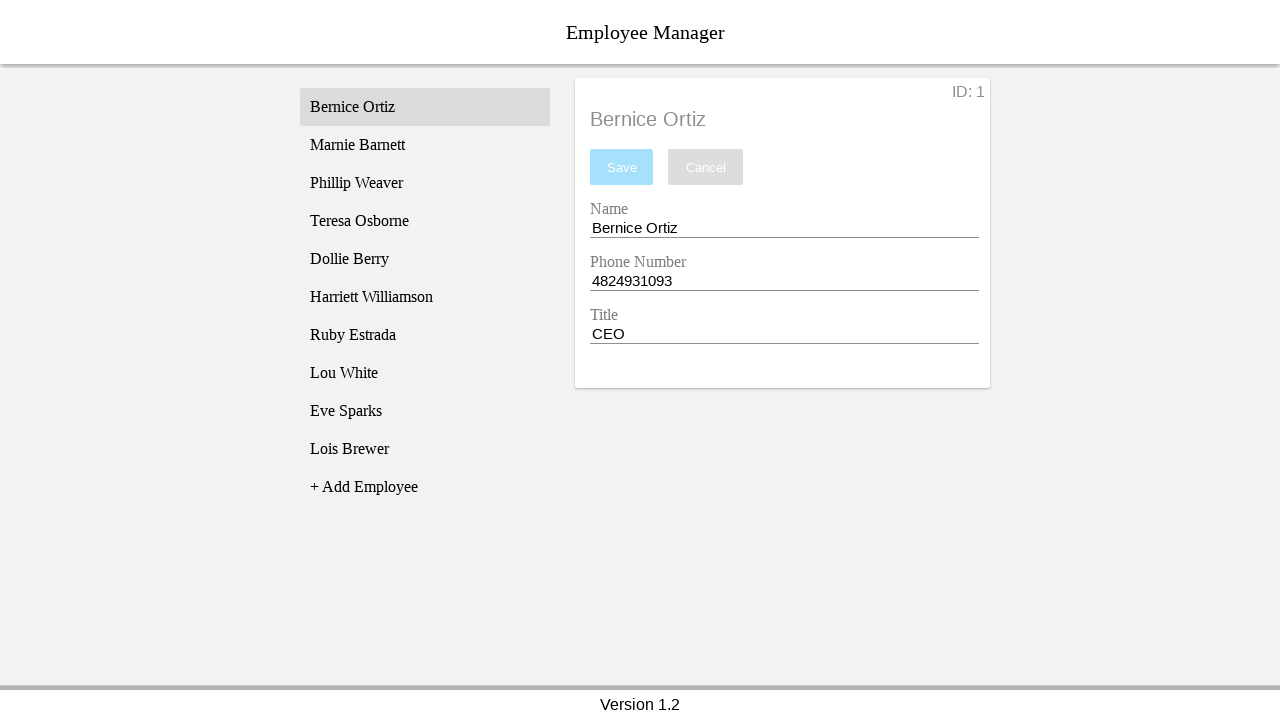

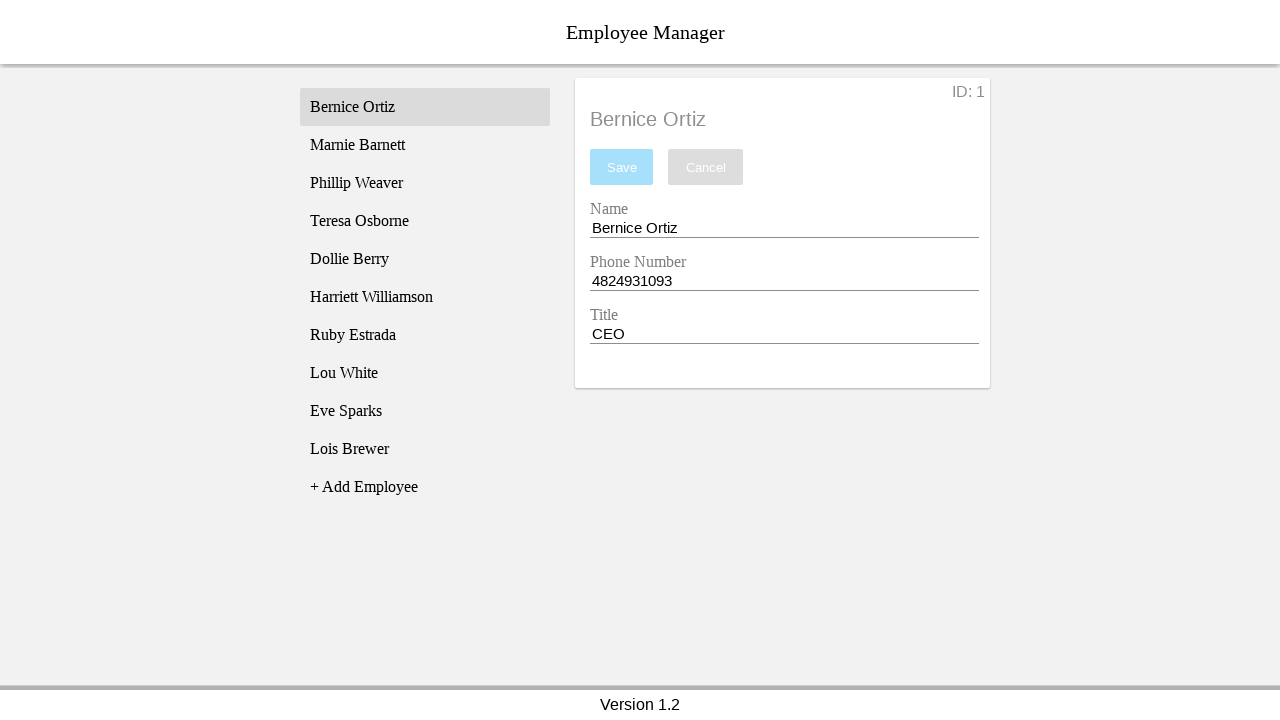